Navigates to jQuery API documentation page, switches to an iframe, scrolls to a specific element, and performs a double-click action on it

Starting URL: http://api.jquery.com/dblclick/

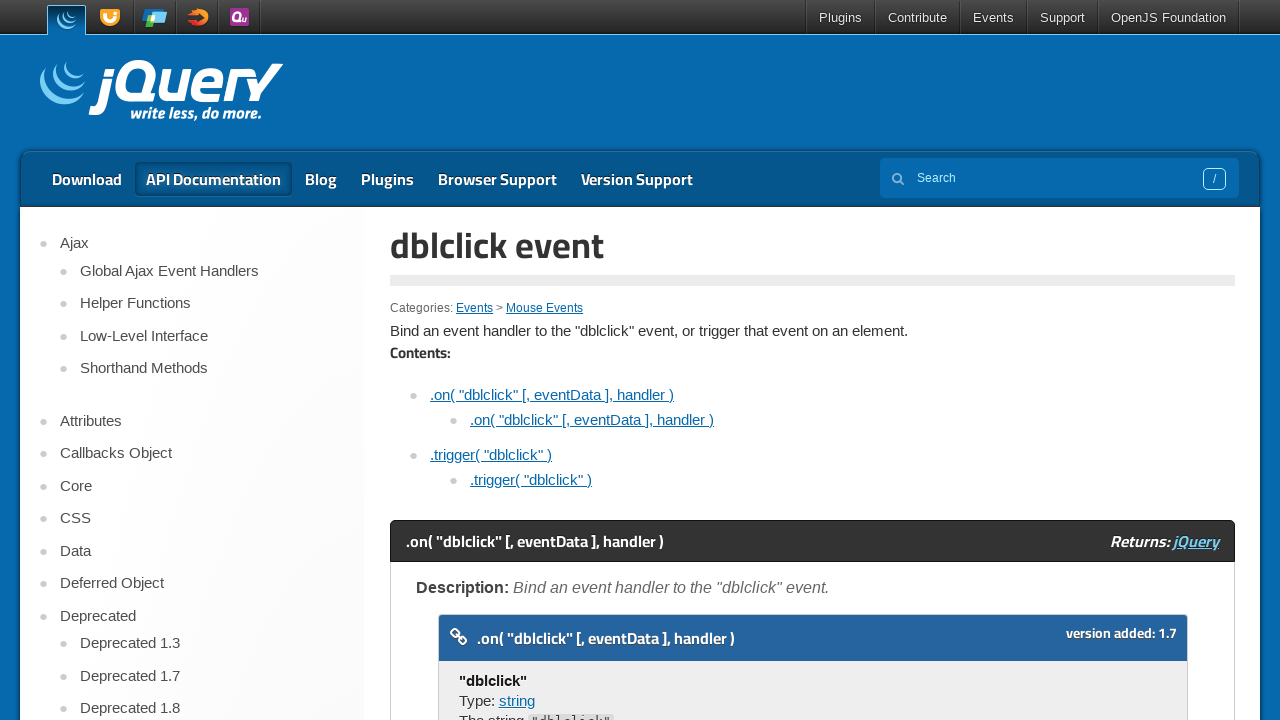

Located and switched to the first iframe on the page
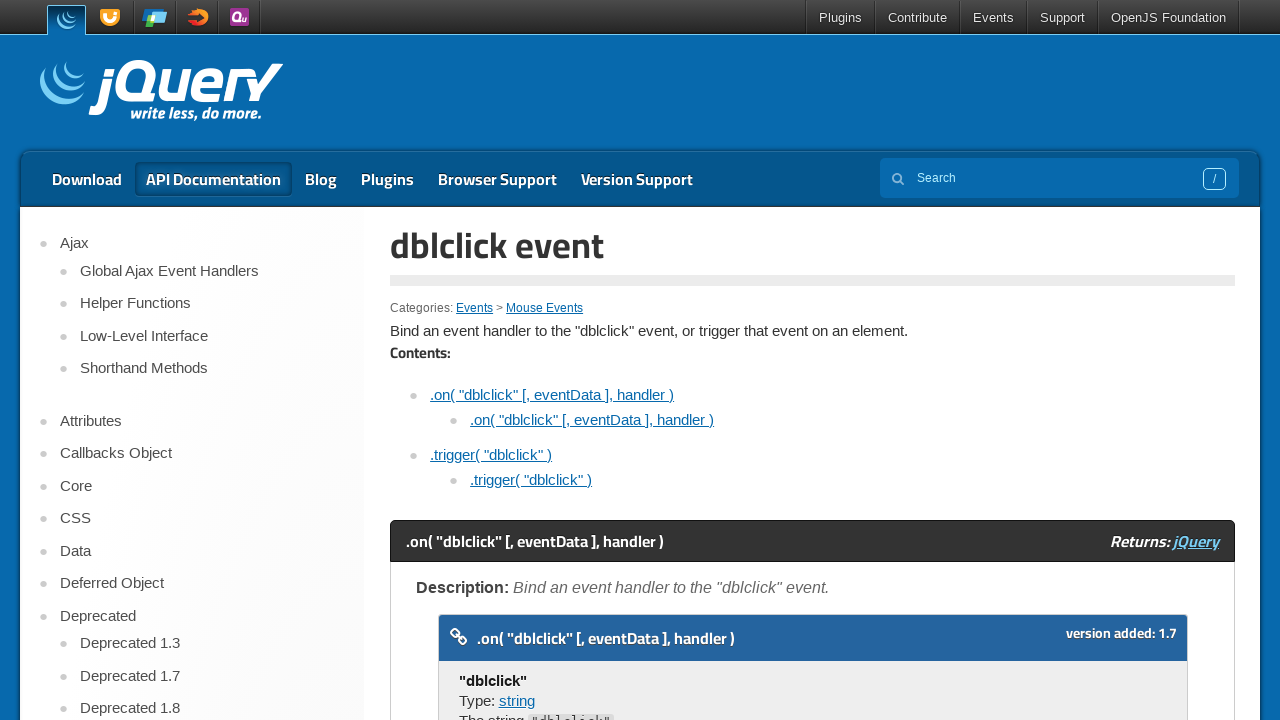

Located the element with text 'Double click the block' in the iframe
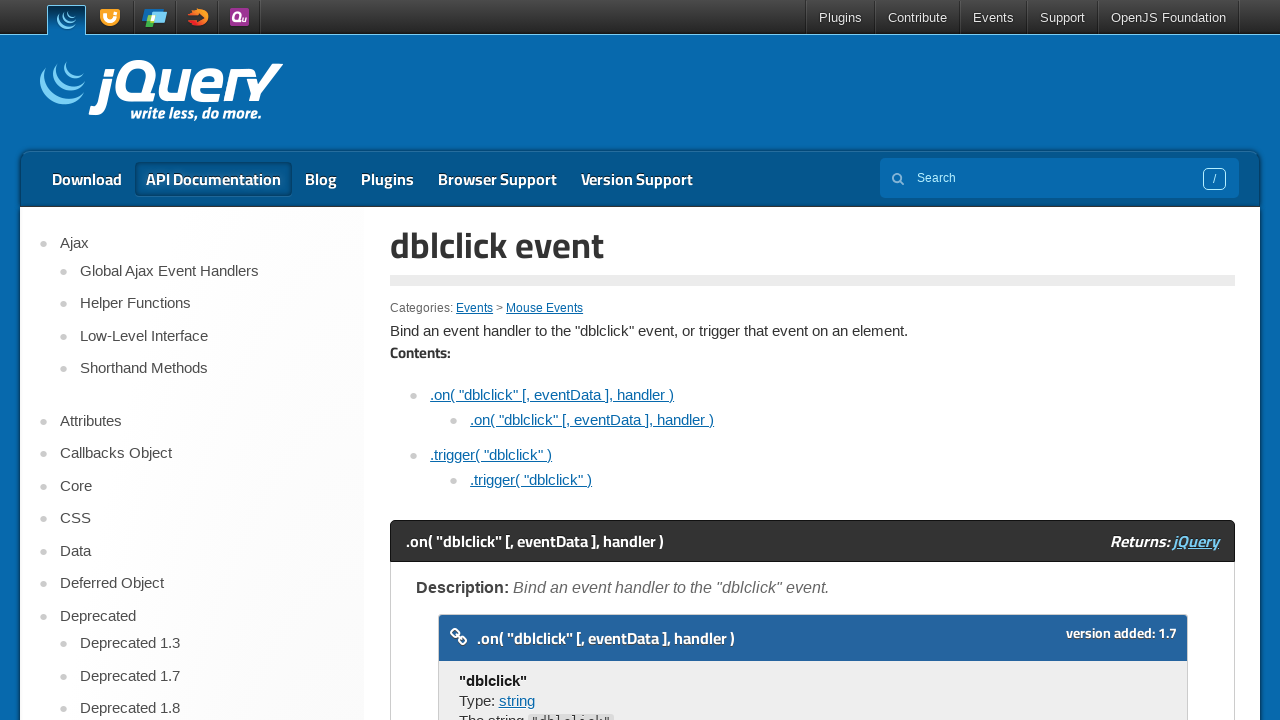

Scrolled the target element into view
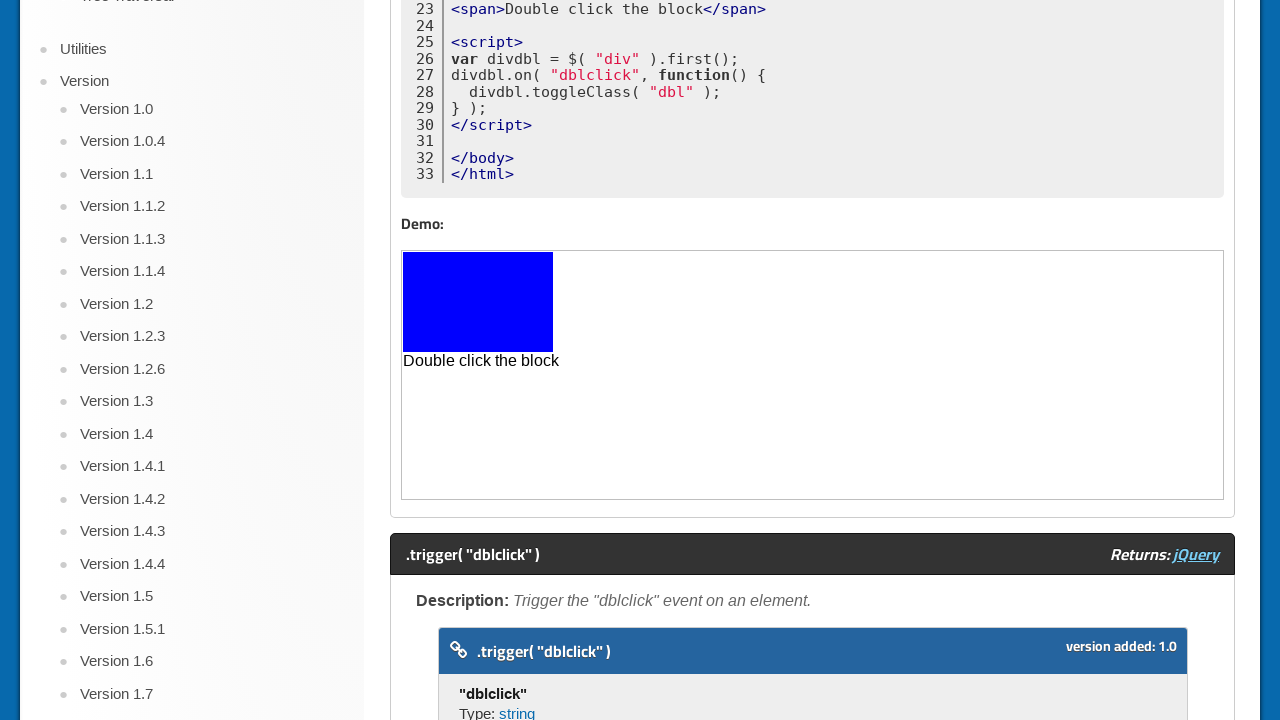

Performed double-click action on the target element at (481, 361) on iframe >> nth=0 >> internal:control=enter-frame >> xpath=//span[text()='Double c
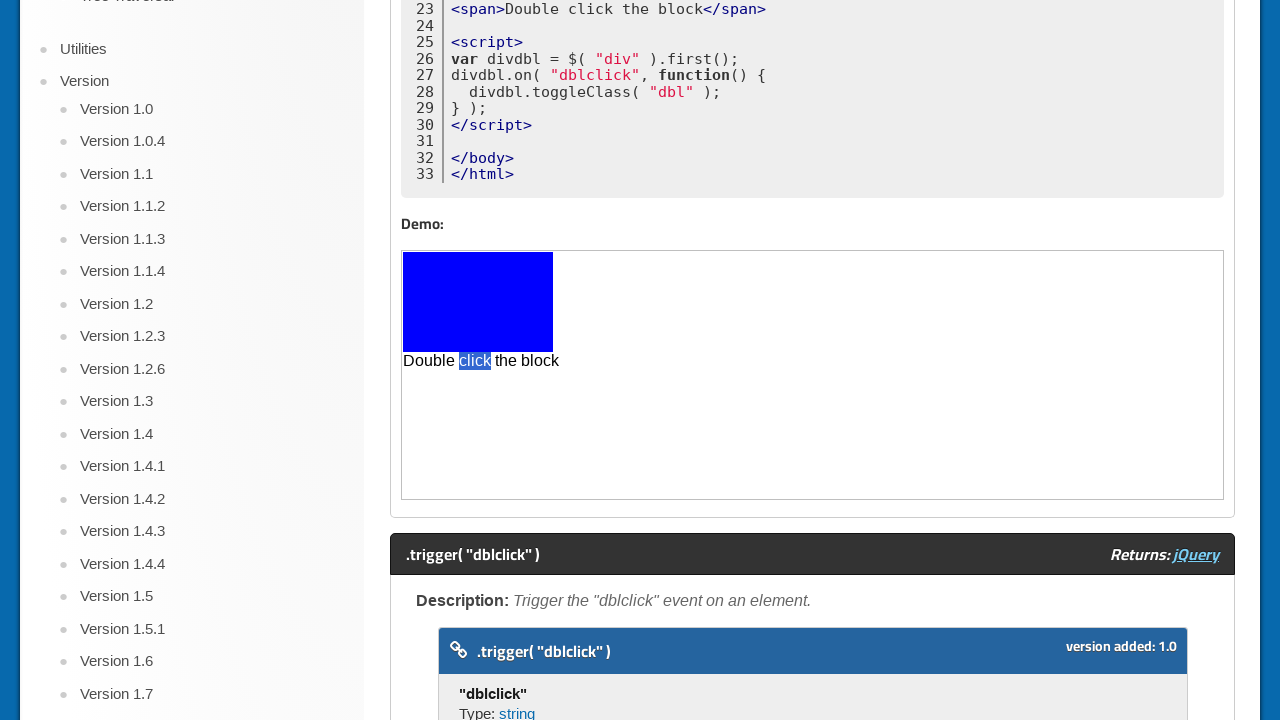

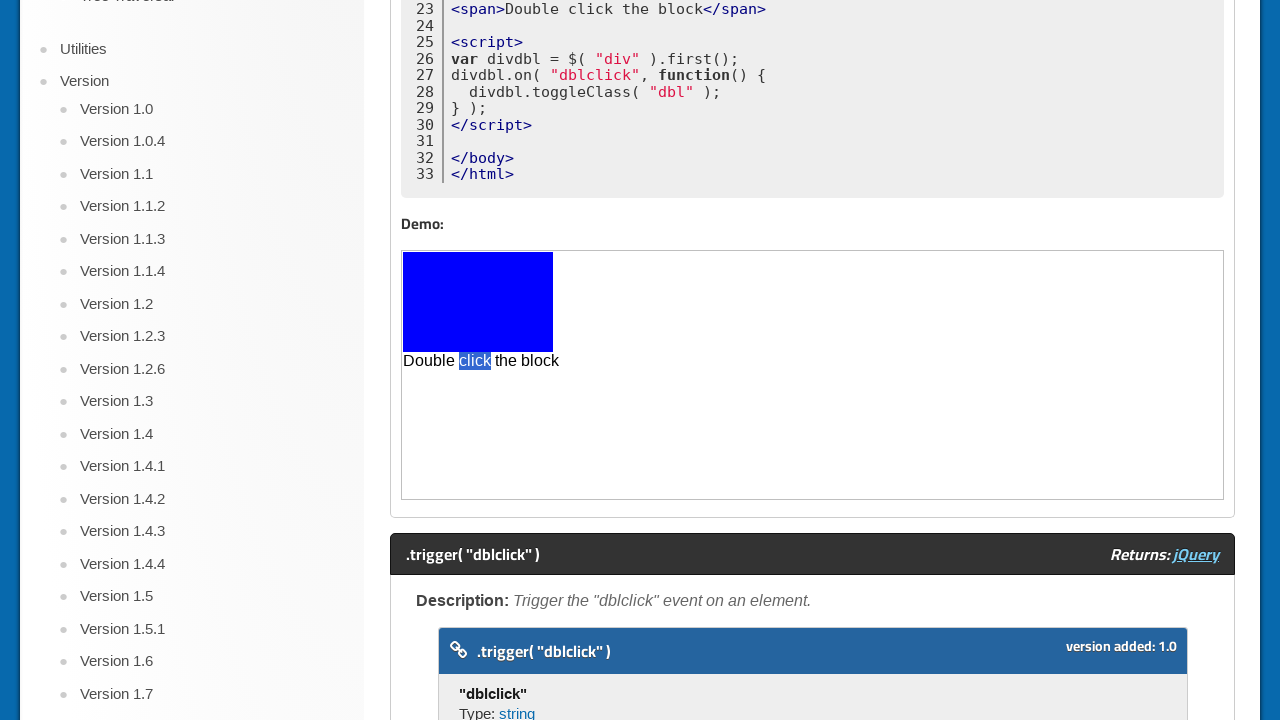